Tests various JavaScript executor capabilities including scrolling, form filling, clicking buttons, handling alerts, and selecting dropdown options on an automation practice page

Starting URL: https://www.rahulshettyacademy.com/AutomationPractice/

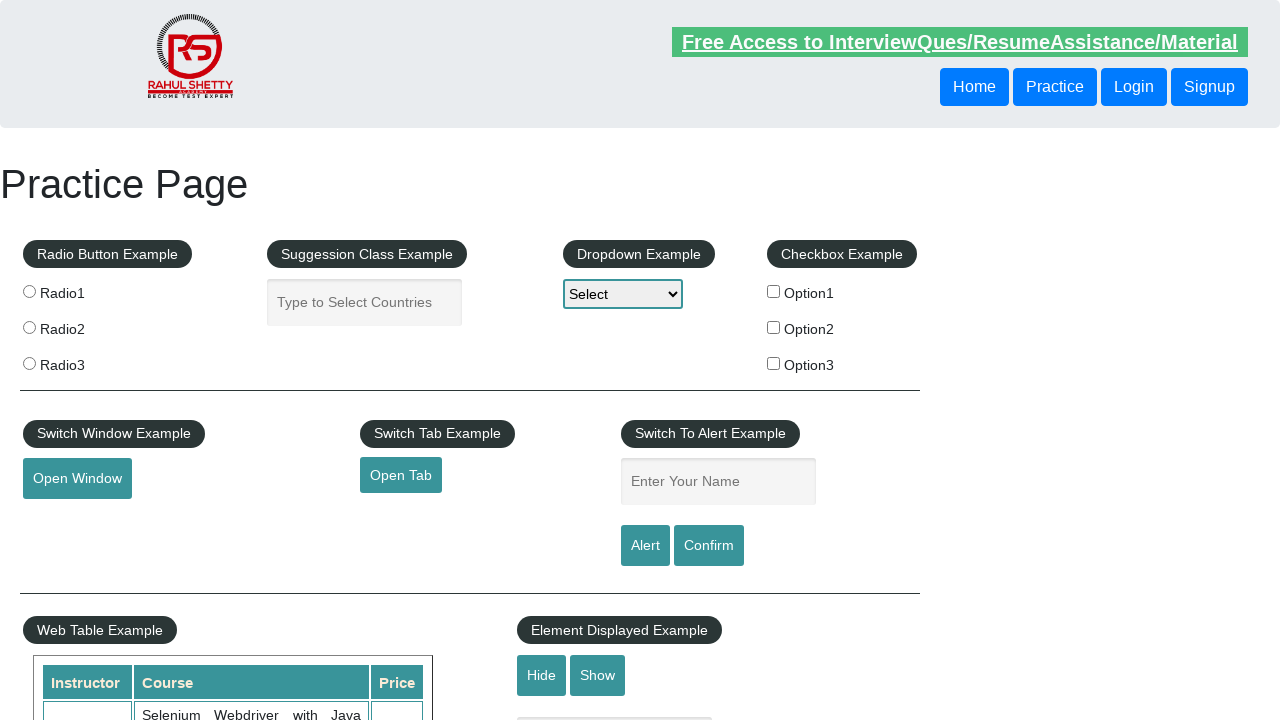

Scrolled down main page by 600 pixels
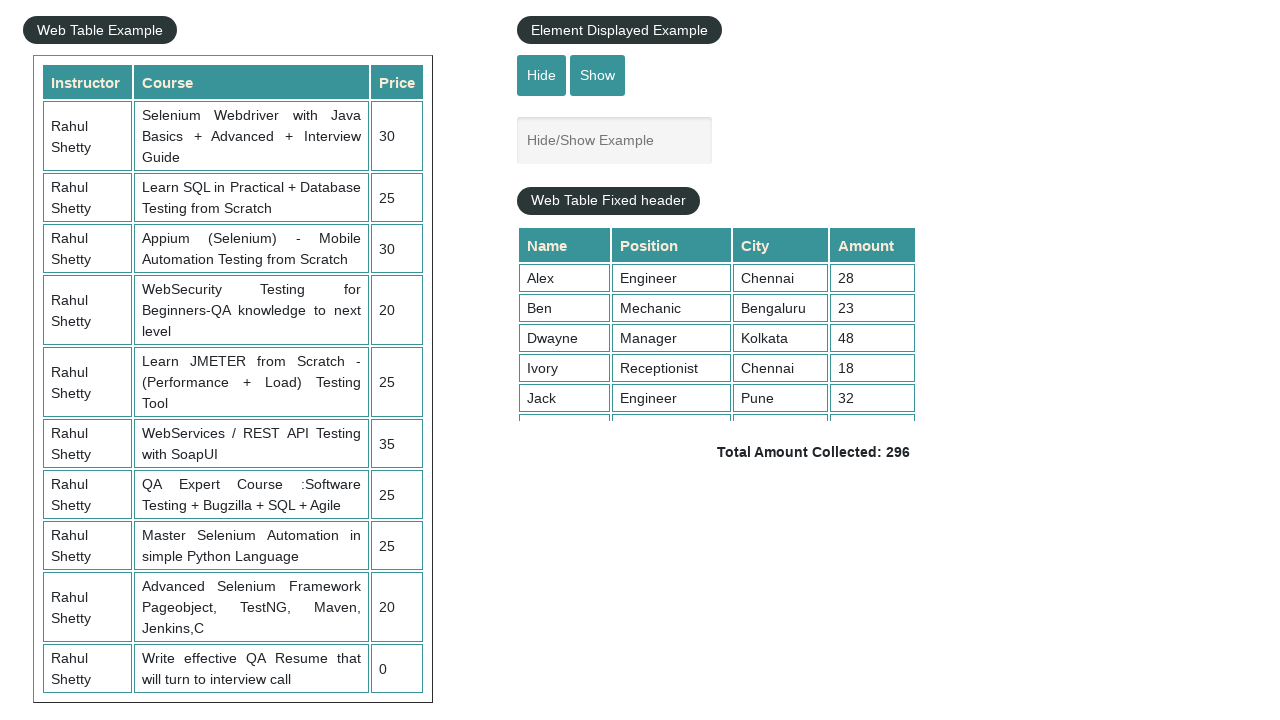

Scrolled inside table with fixed header by 500 pixels
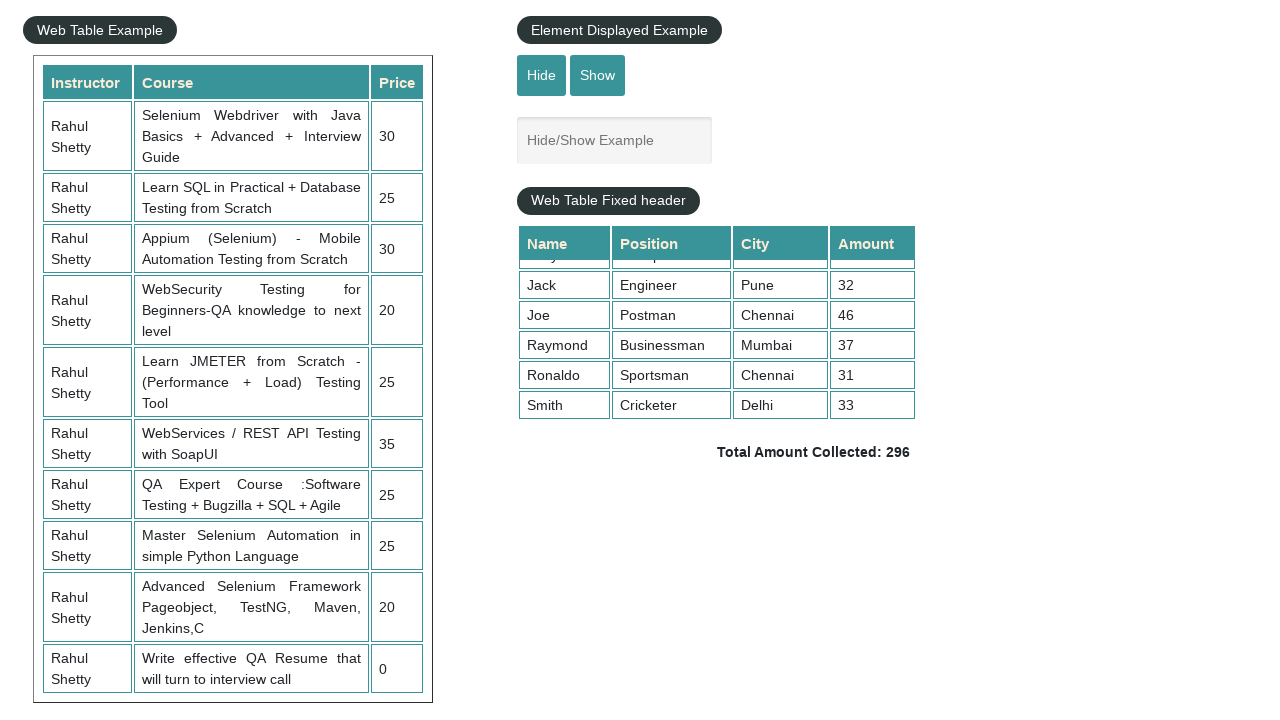

Filled name field with 'Hello' using JavaScript
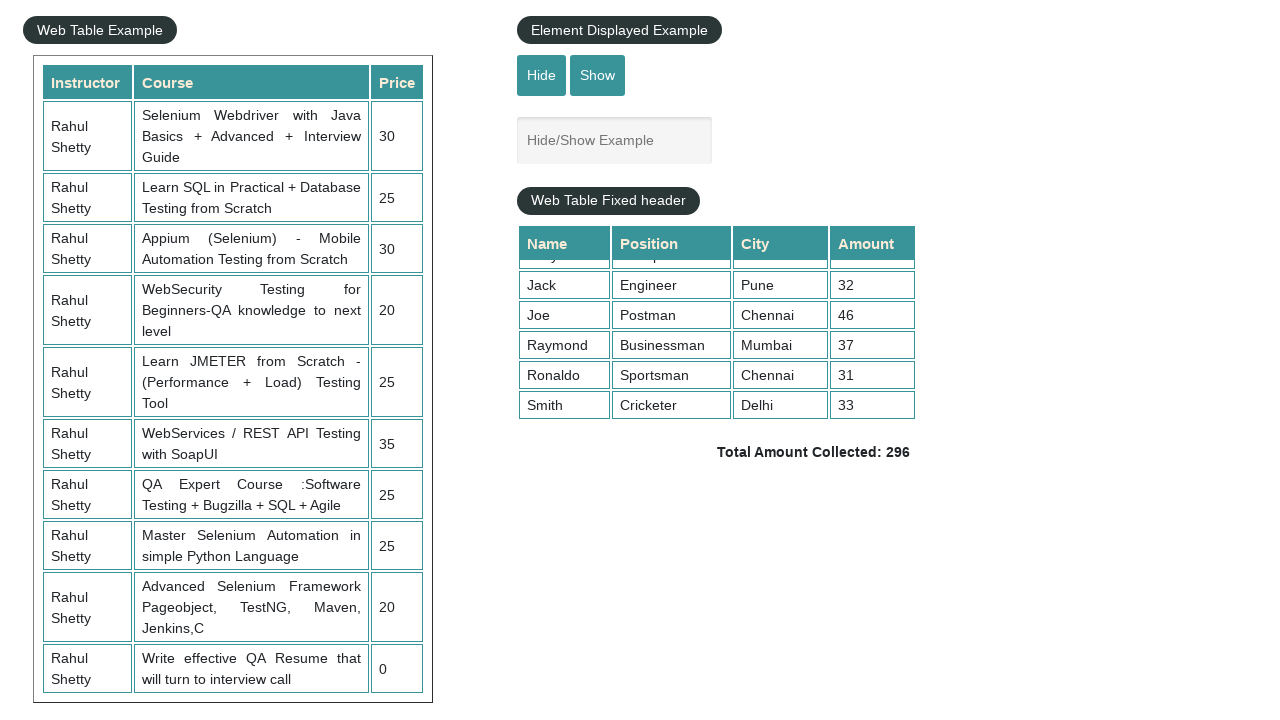

Clicked alert button using JavaScript
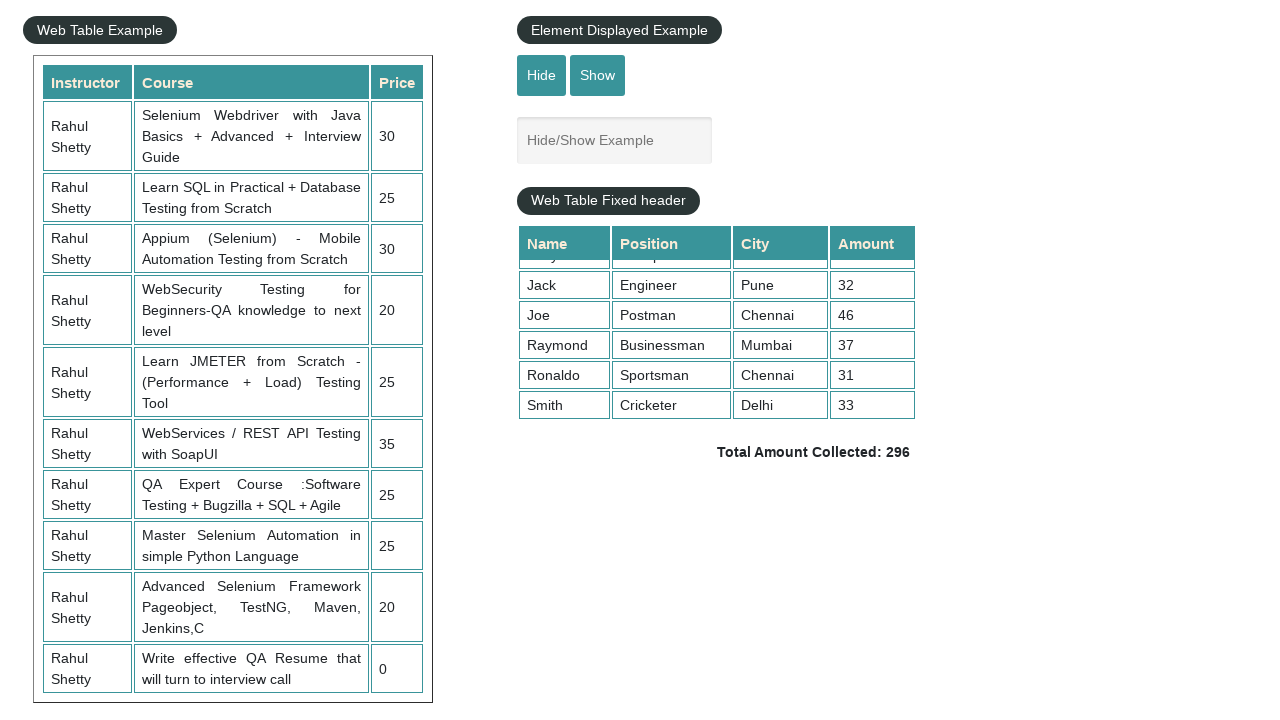

Accepted alert dialog
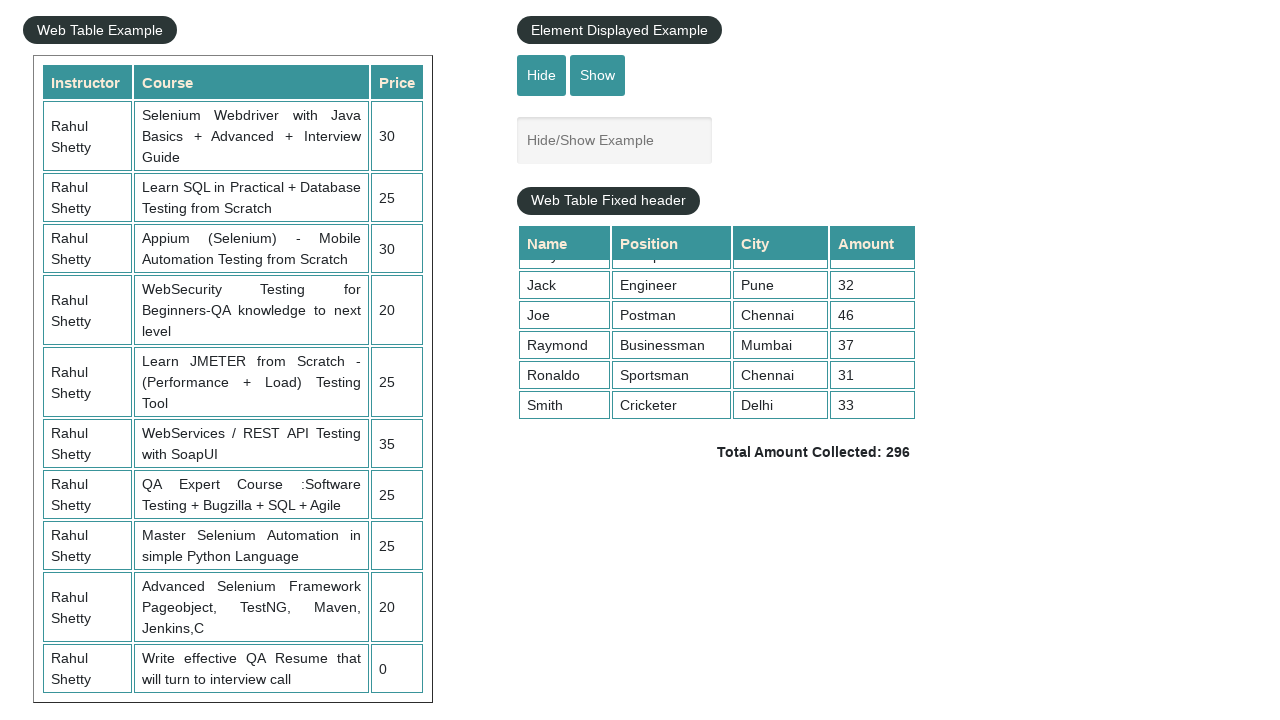

Generated custom alert with message 'welcome to world'
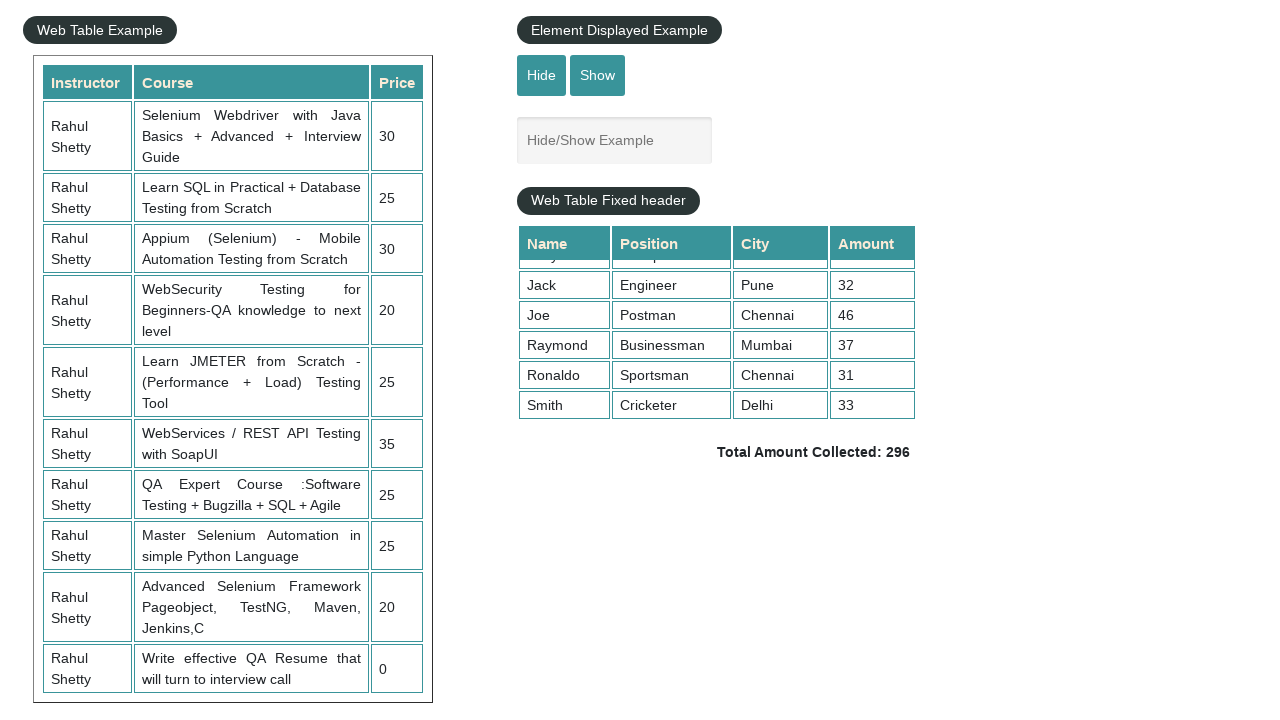

Selected 'option3' in dropdown using JavaScript
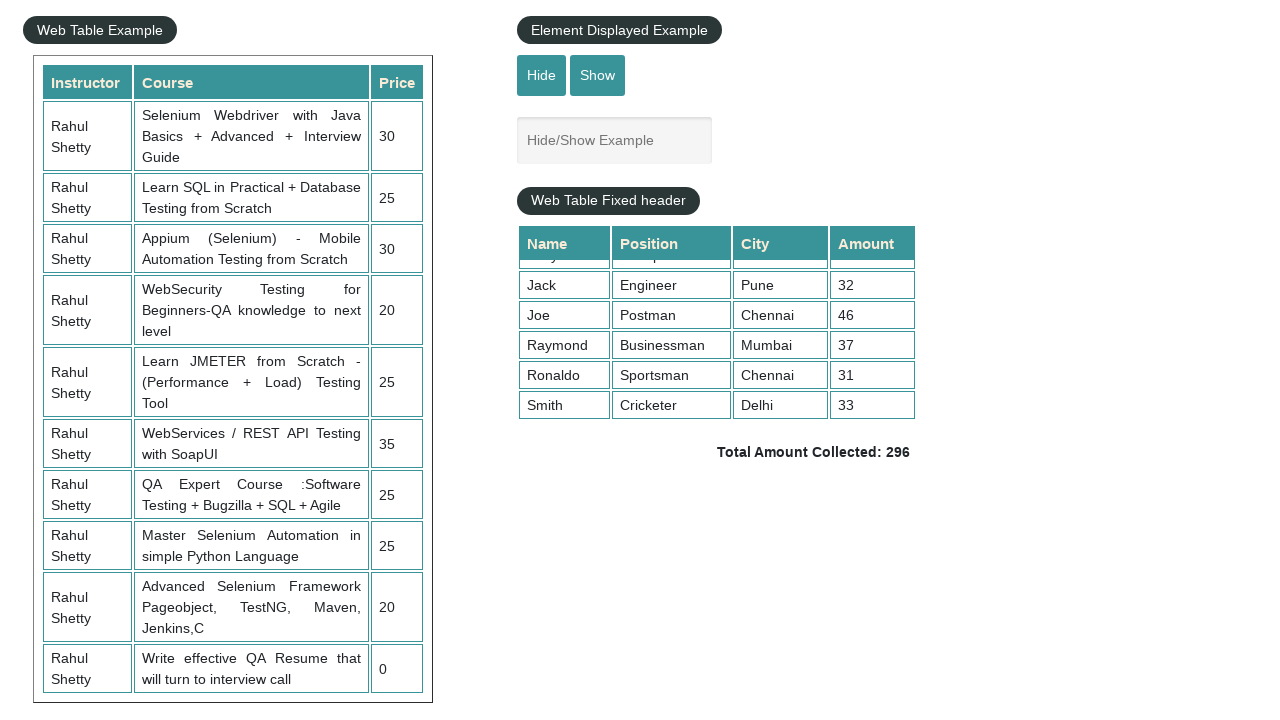

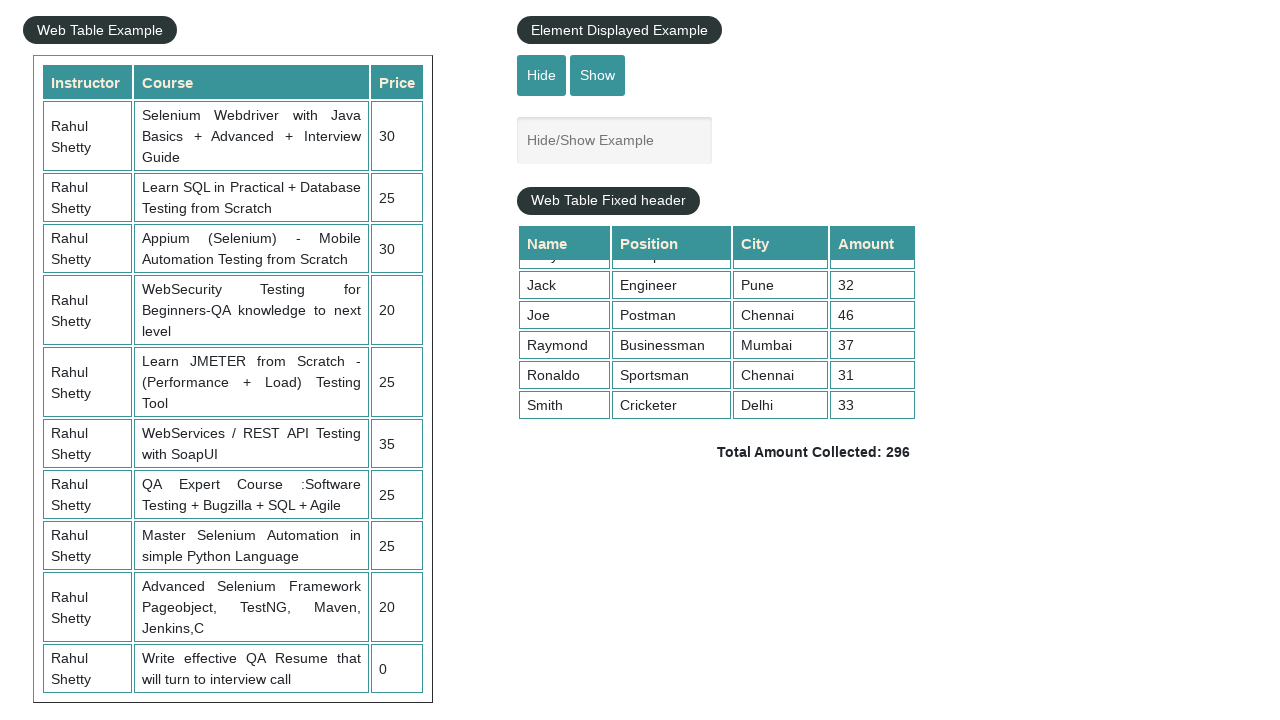